Tests the Python.org website search functionality by searching for "pycon" and verifying results are returned

Starting URL: http://www.python.org

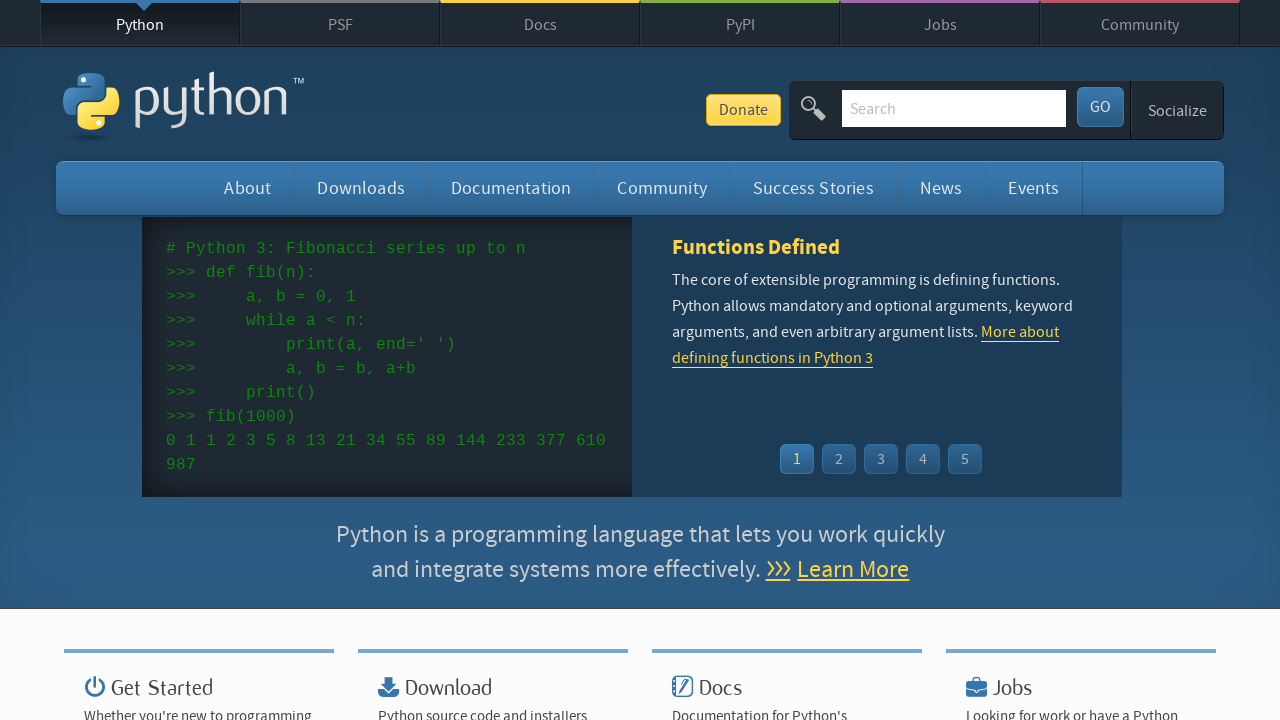

Verified 'Python' is in page title
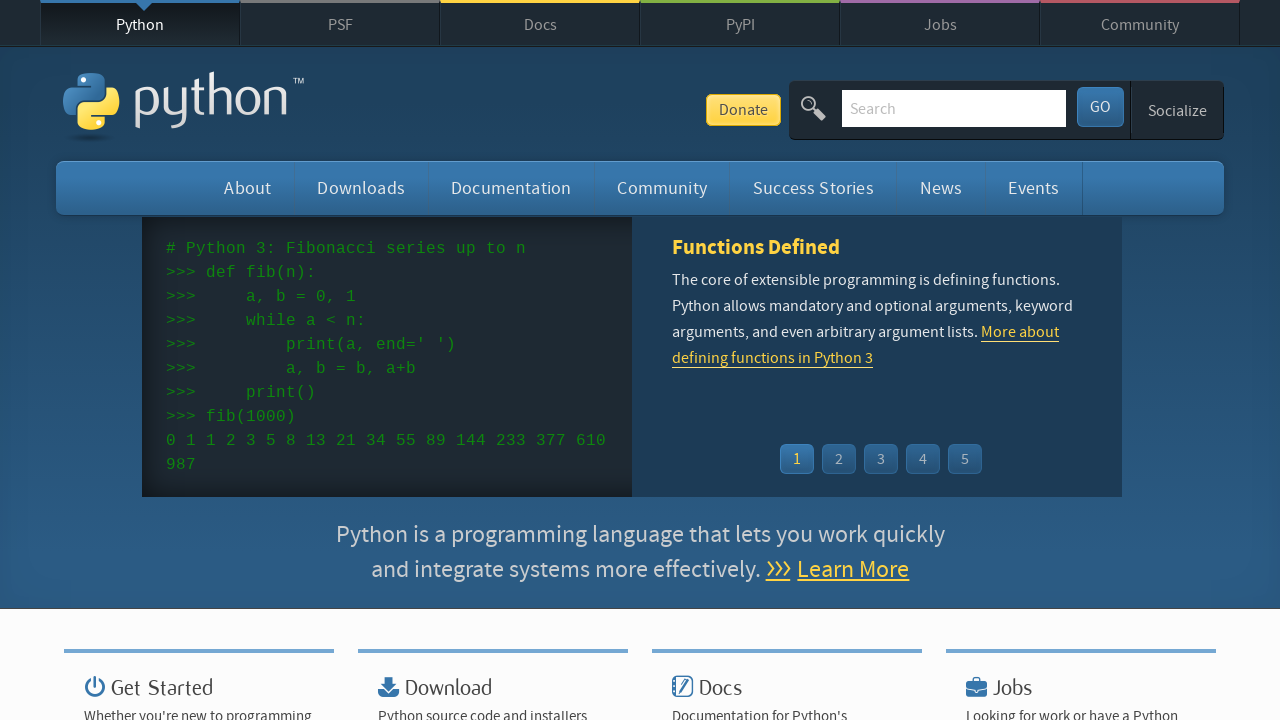

Located search input field
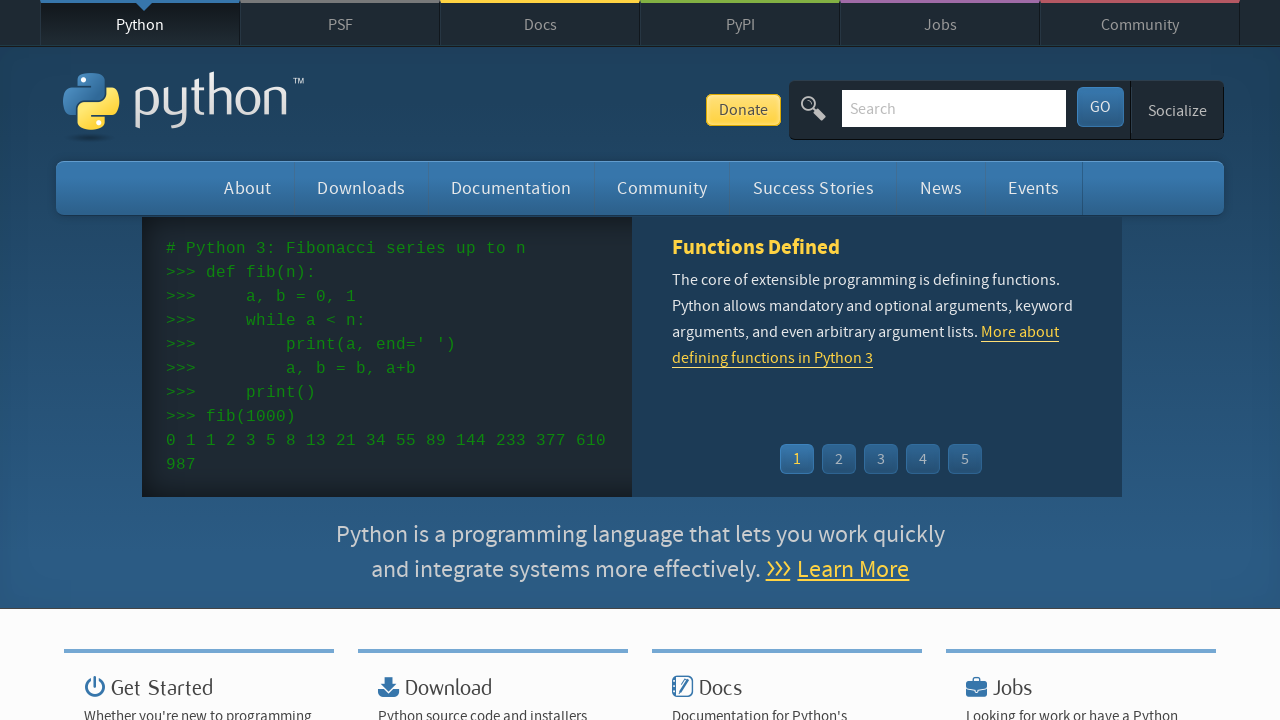

Cleared search input field on input[name='q']
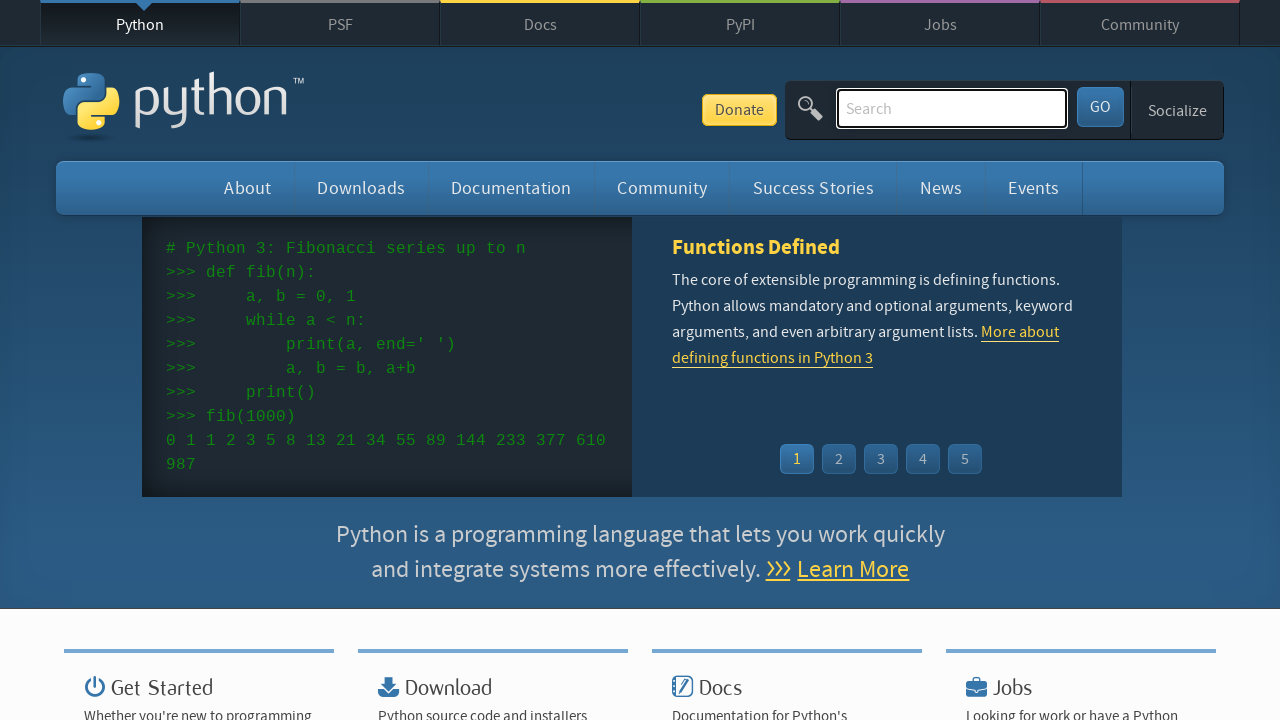

Filled search field with 'pycon' on input[name='q']
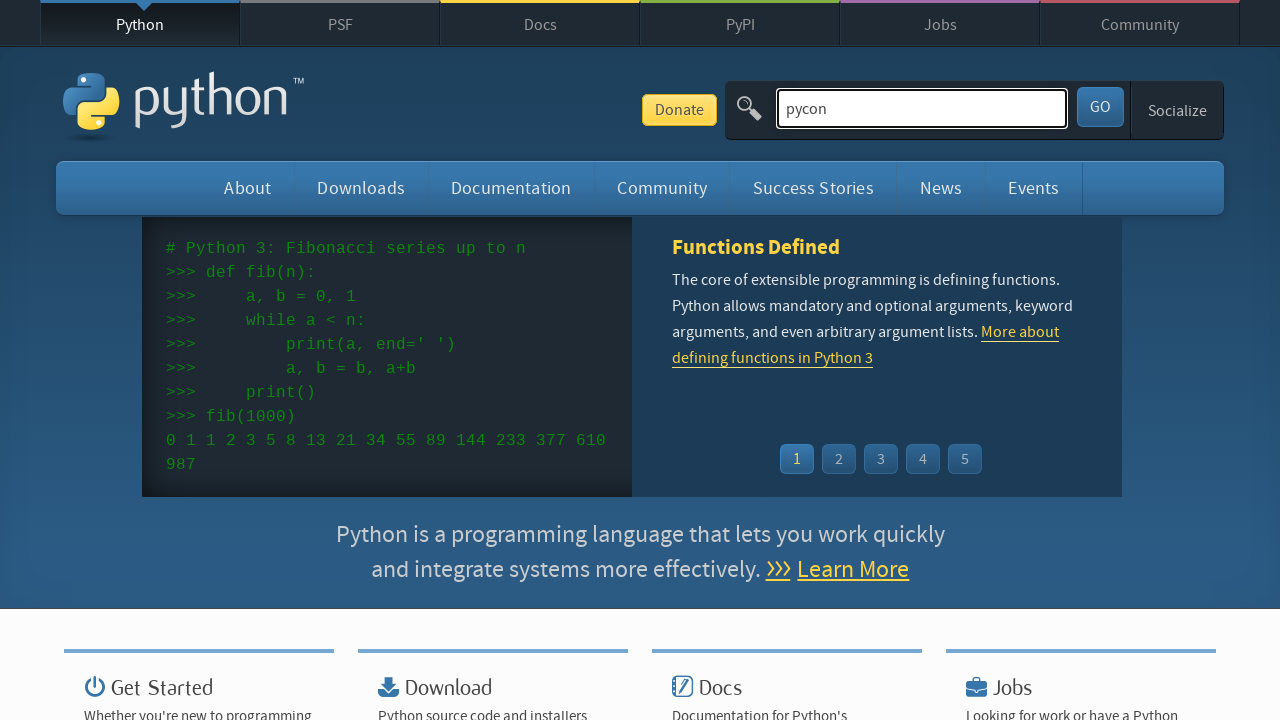

Pressed Enter to submit search for 'pycon' on input[name='q']
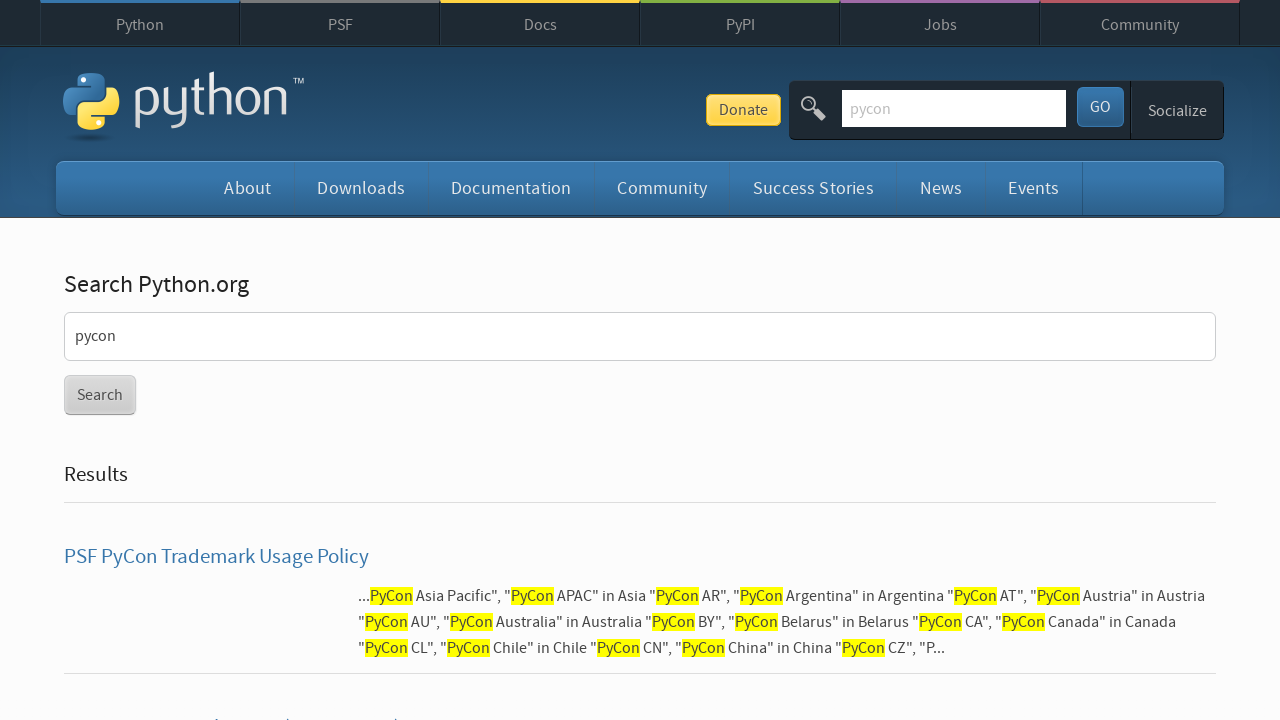

Waited for page to reach network idle state
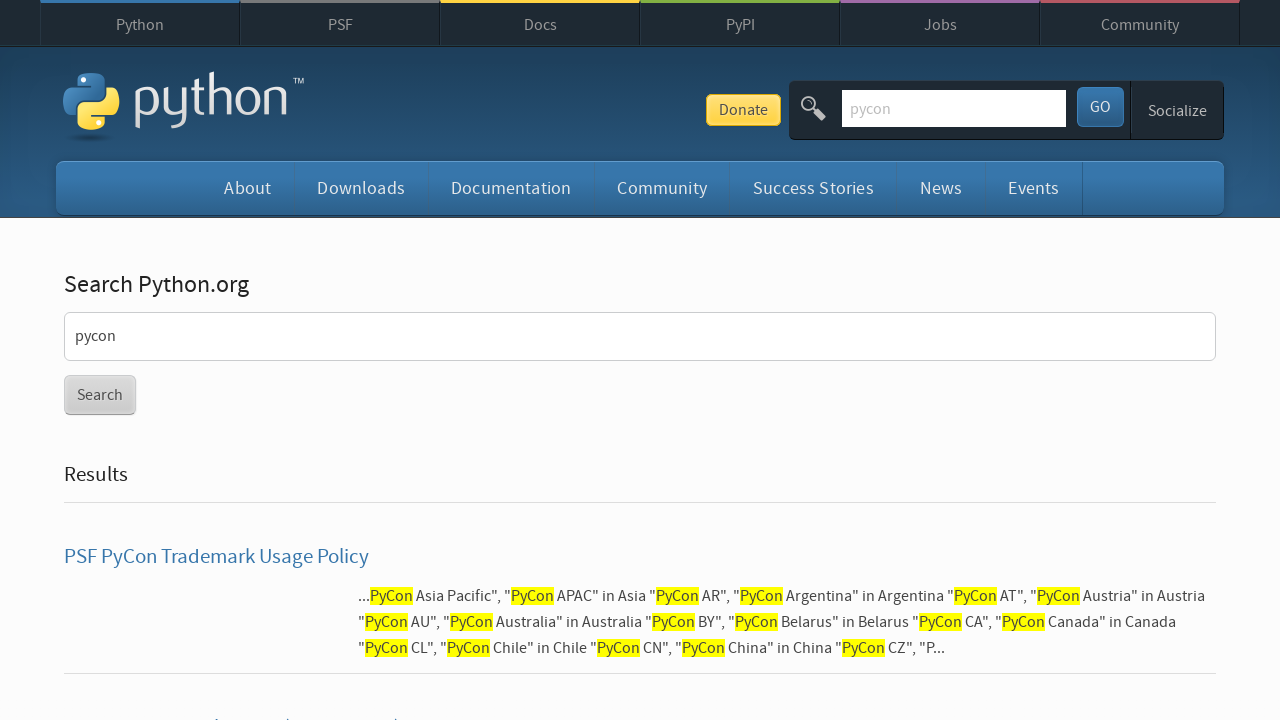

Verified search results were returned (no 'No results found' message)
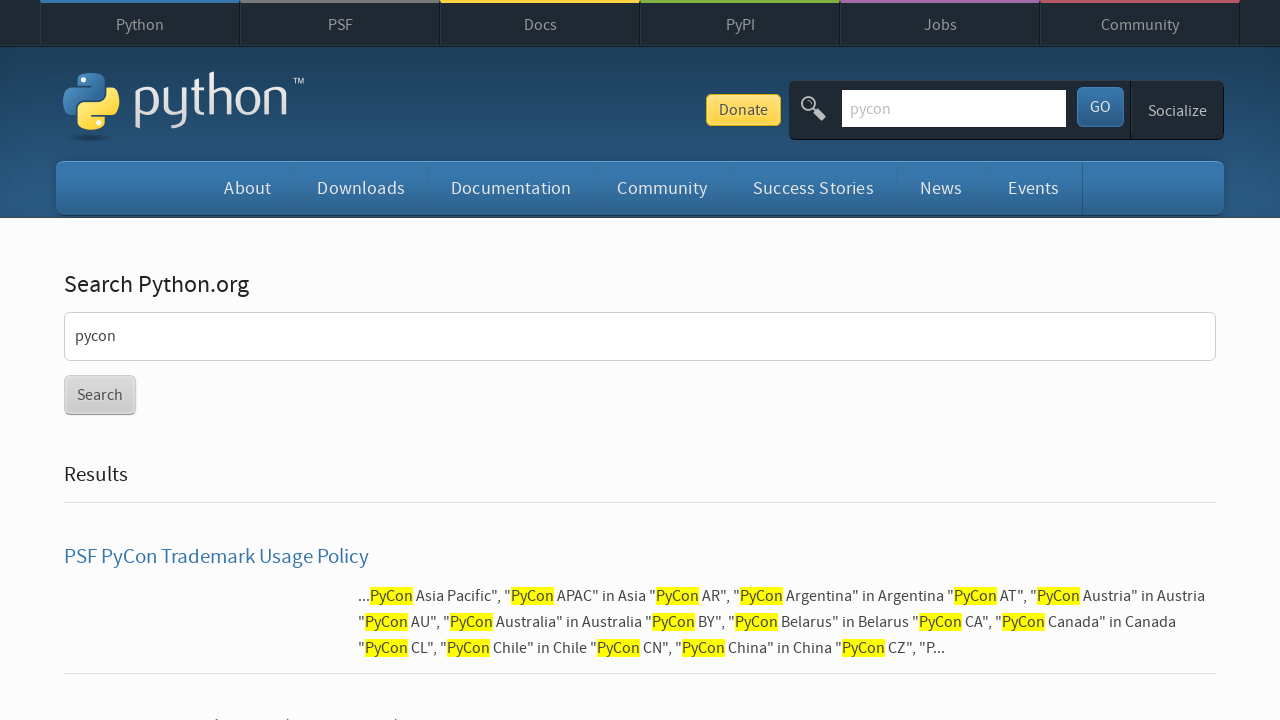

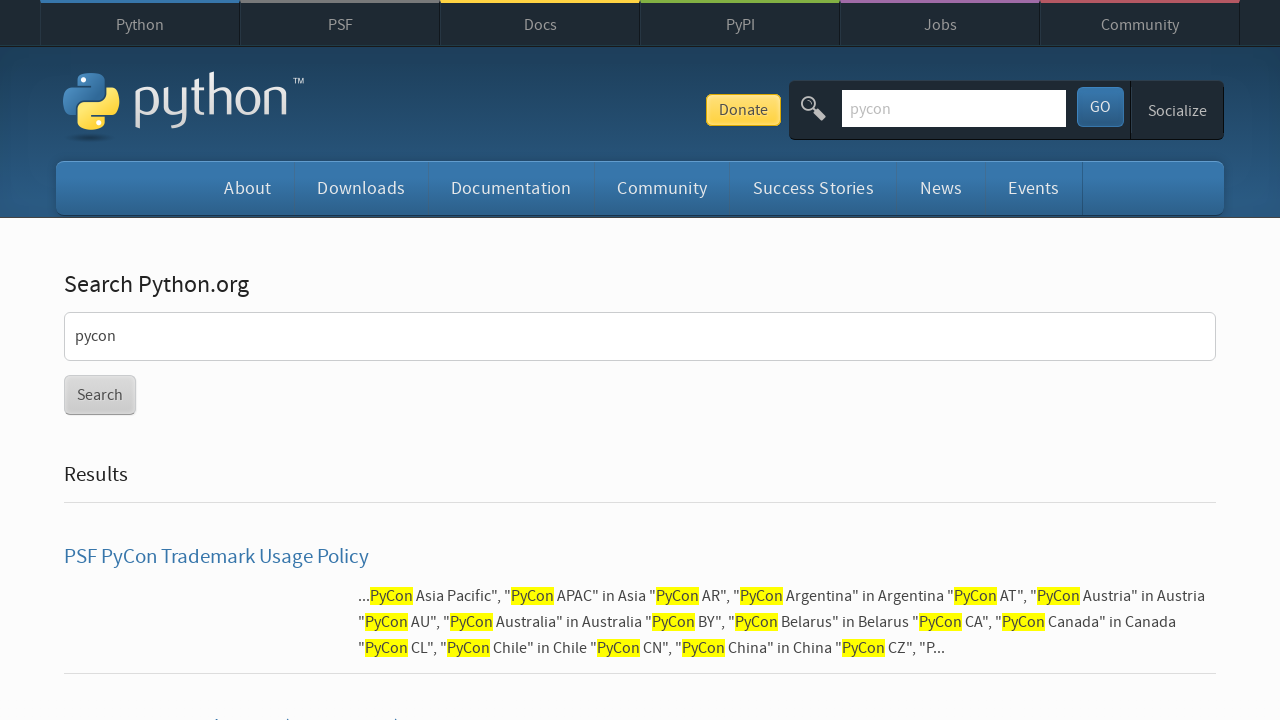